Waits for price to reach $100, clicks book button, solves a math problem and submits the answer

Starting URL: http://suninjuly.github.io/explicit_wait2.html

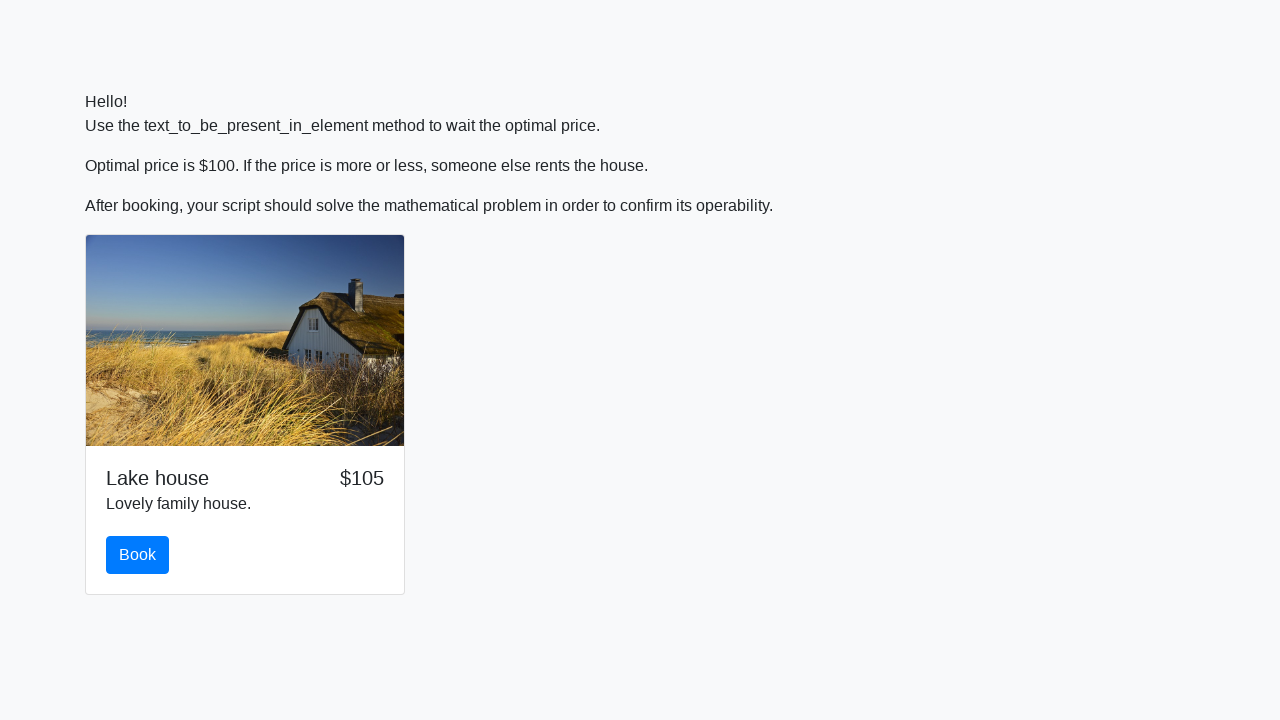

Waited for price to reach $100
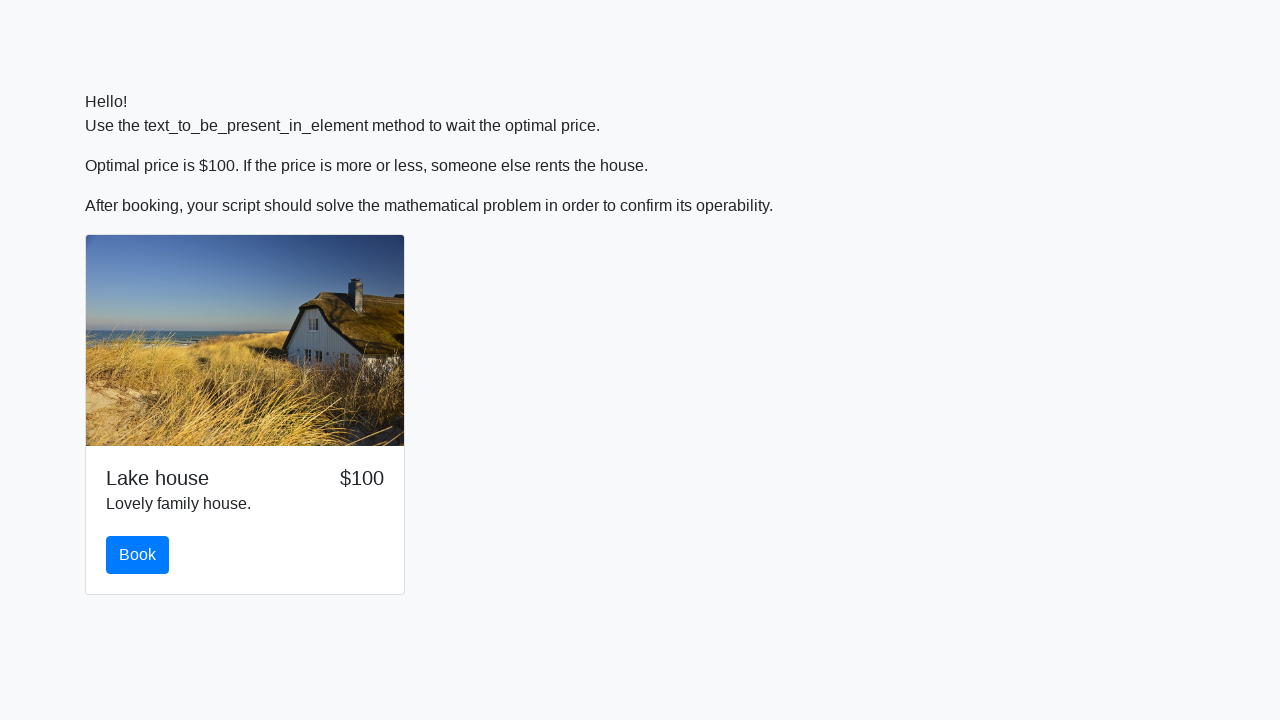

Scrolled book button into view
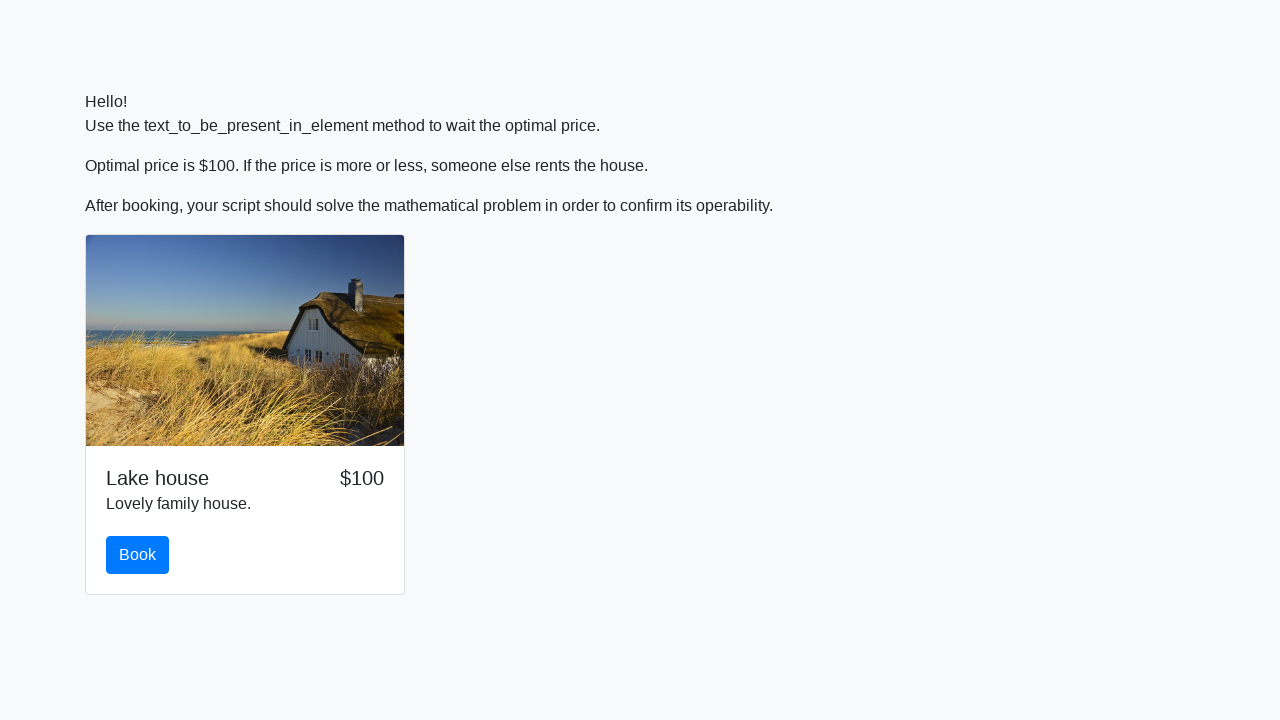

Clicked the book button at (138, 555) on #book
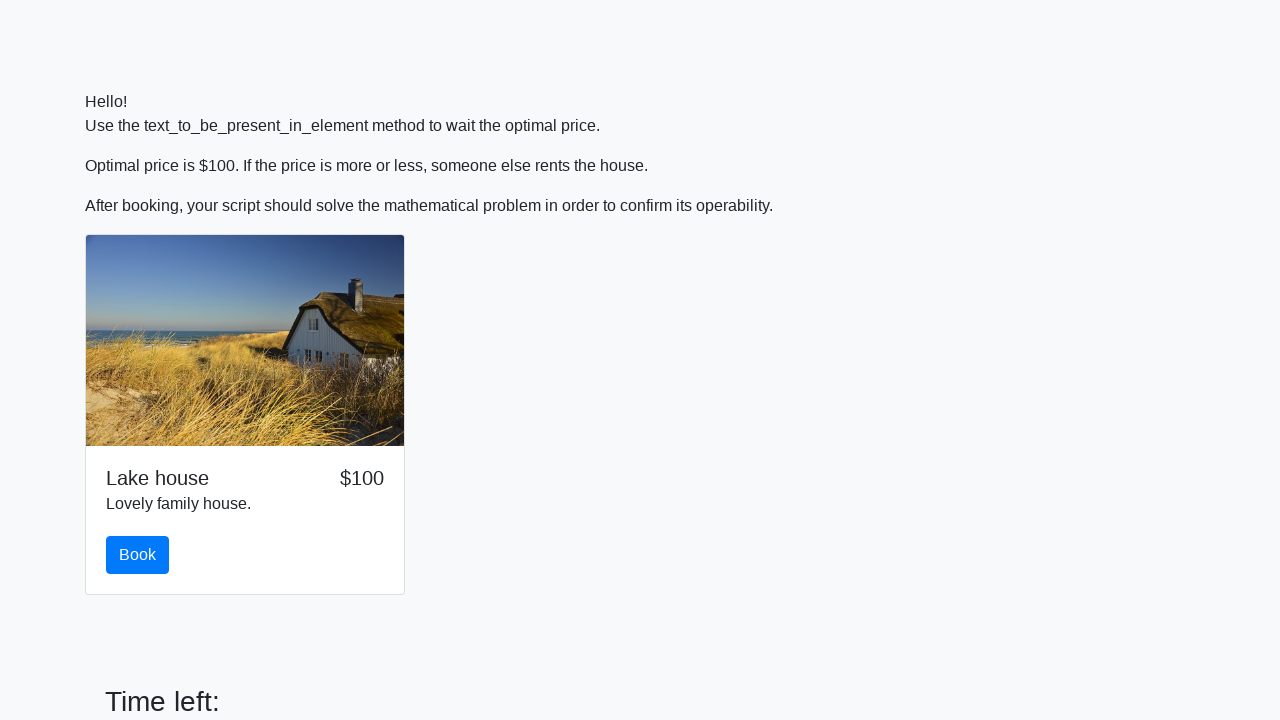

Retrieved x value from input_value element: 923
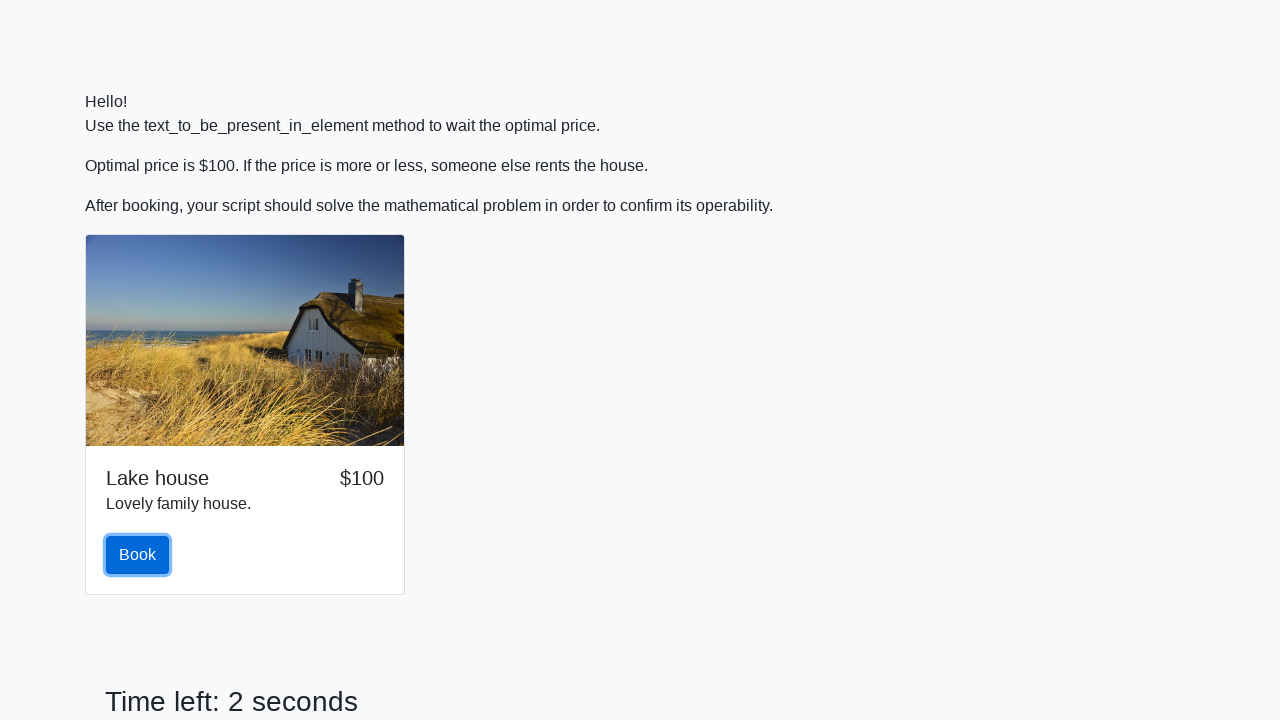

Calculated math result: log(abs(12 * sin(923))) = 1.9534051515446198
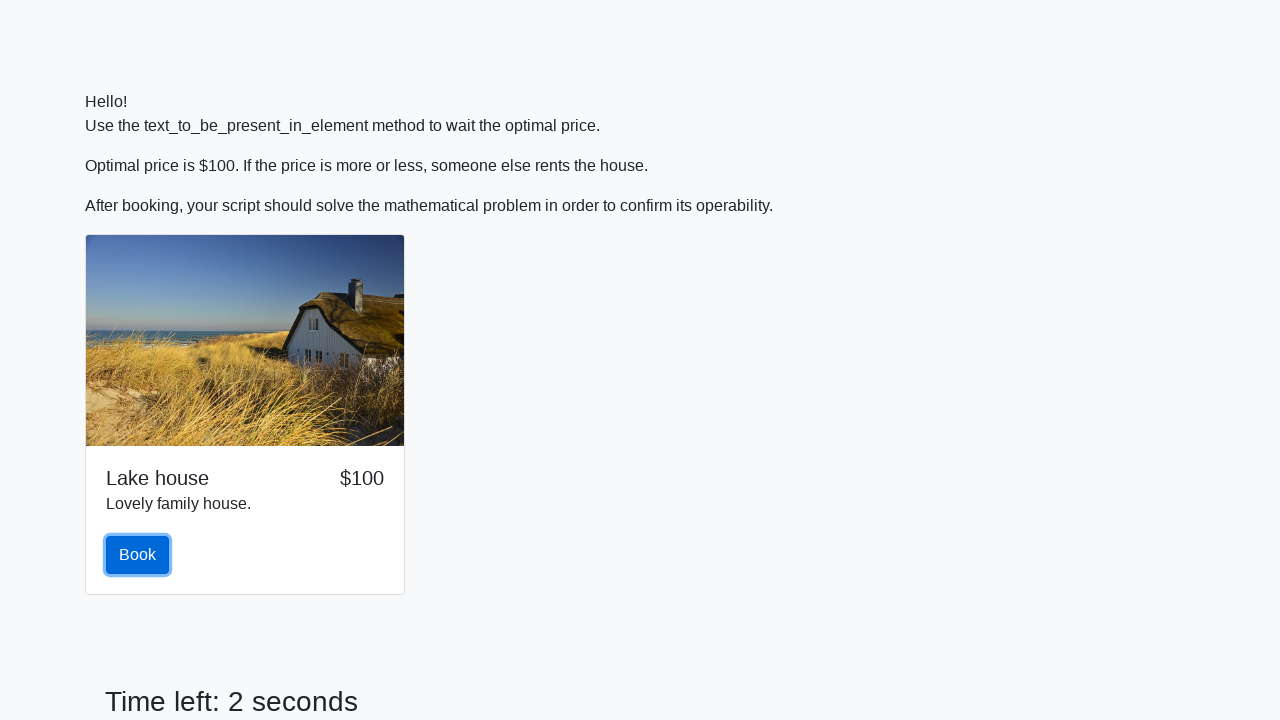

Filled answer field with calculated value: 1.9534051515446198 on #answer
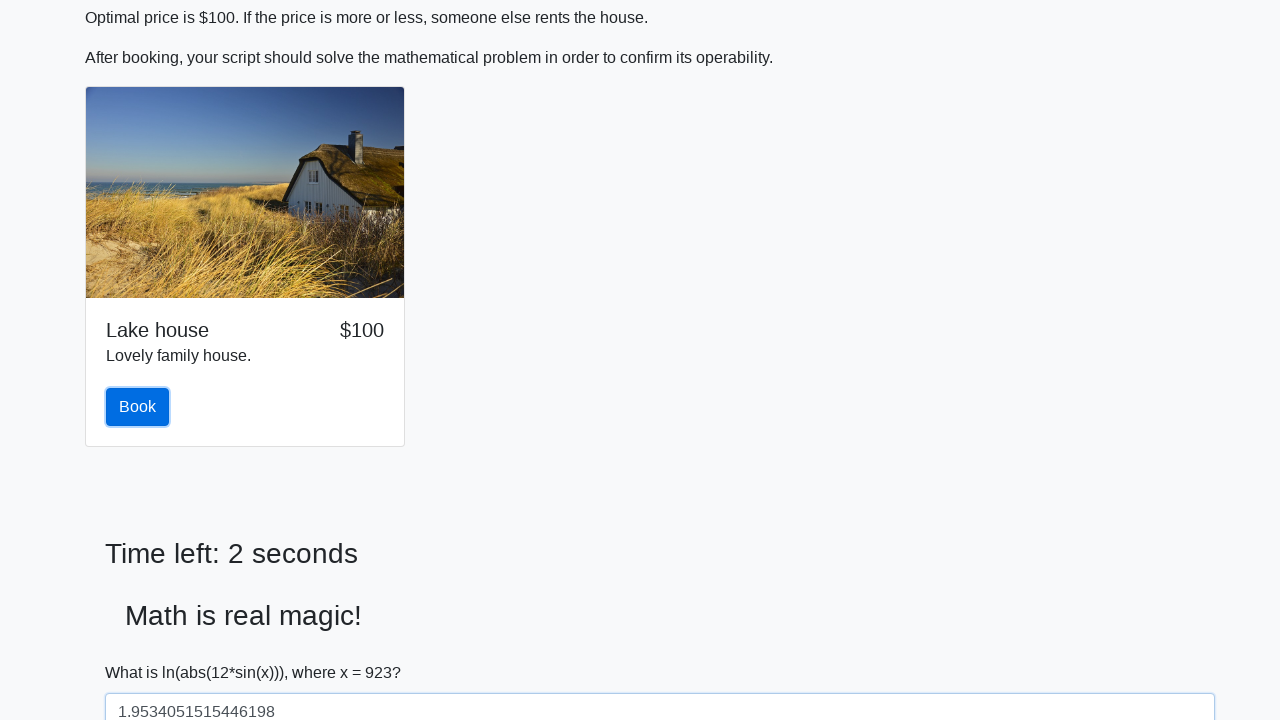

Clicked submit button to submit the form at (143, 651) on [type="submit"]
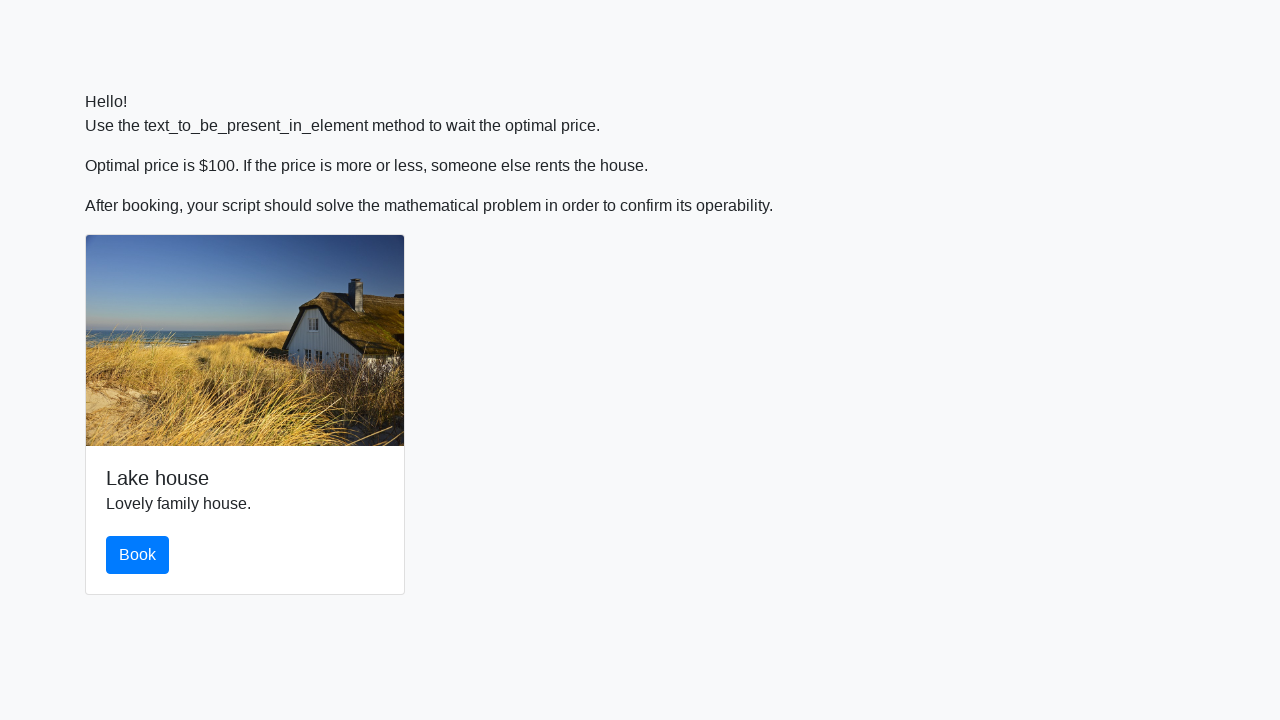

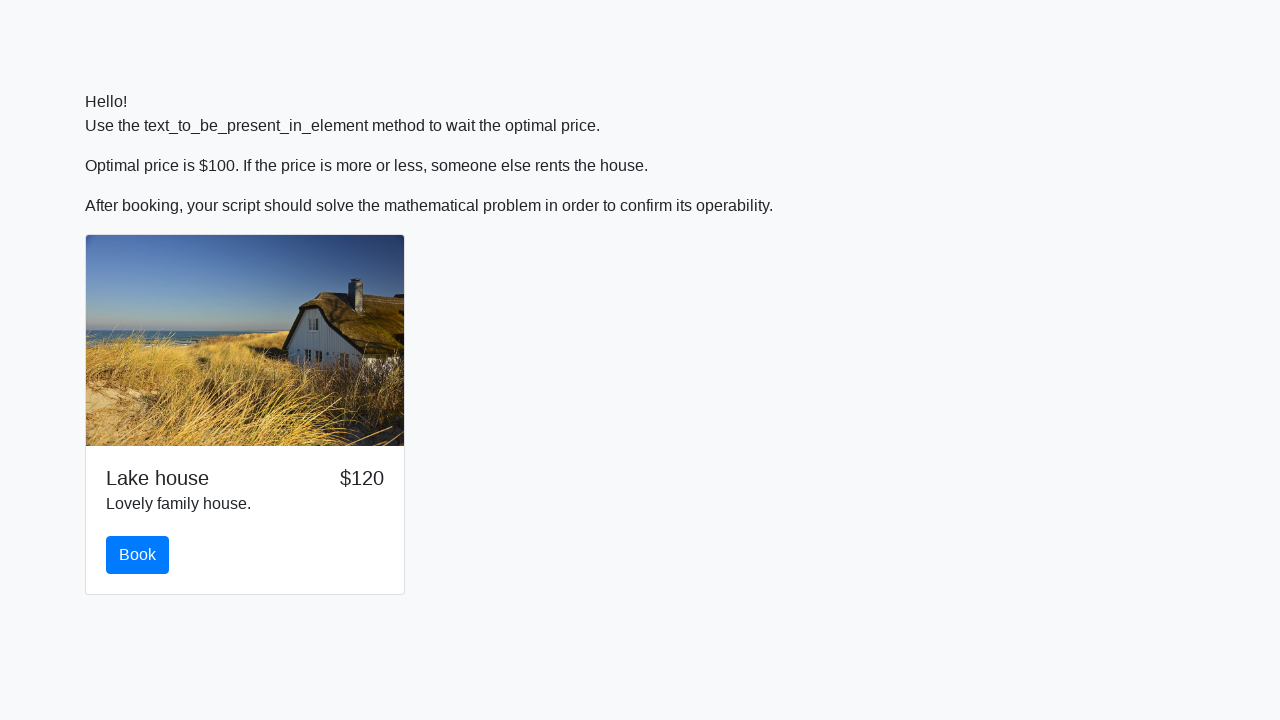